Waits for a price timer to reach $100, then clicks a booking button and solves a mathematical challenge by calculating a formula and submitting the answer

Starting URL: http://suninjuly.github.io/explicit_wait2.html

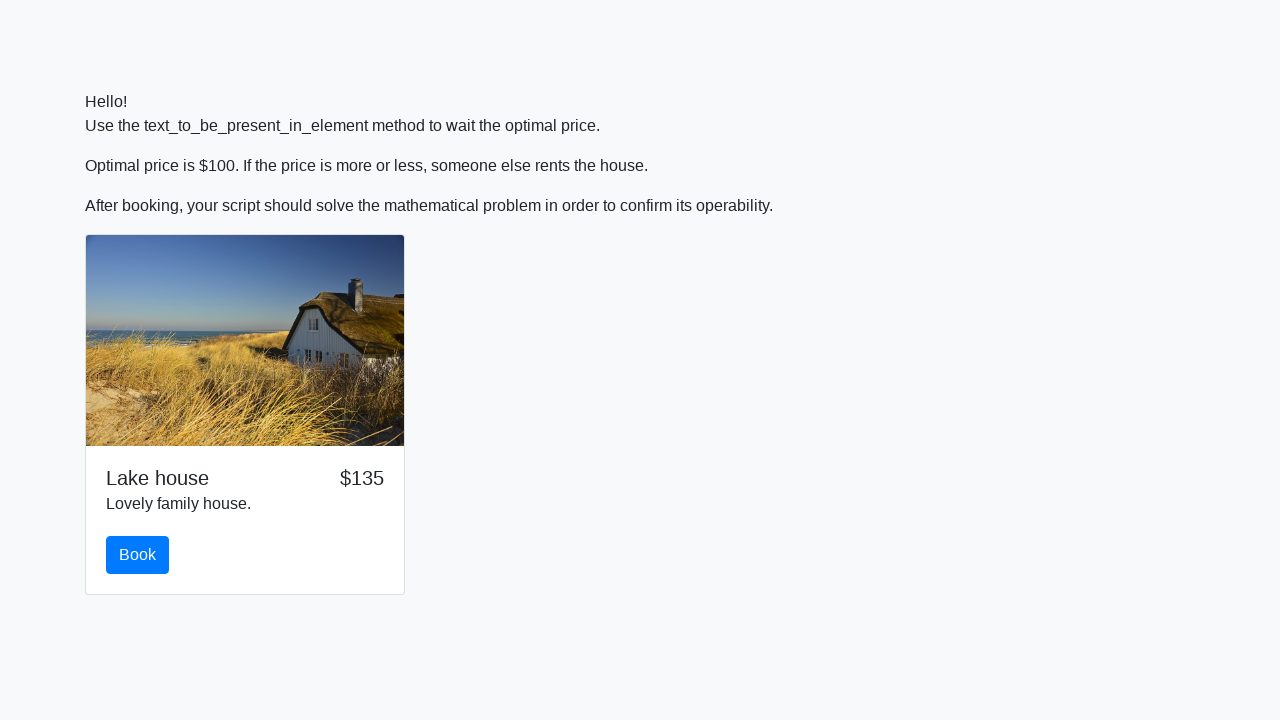

Waited for price timer to reach $100
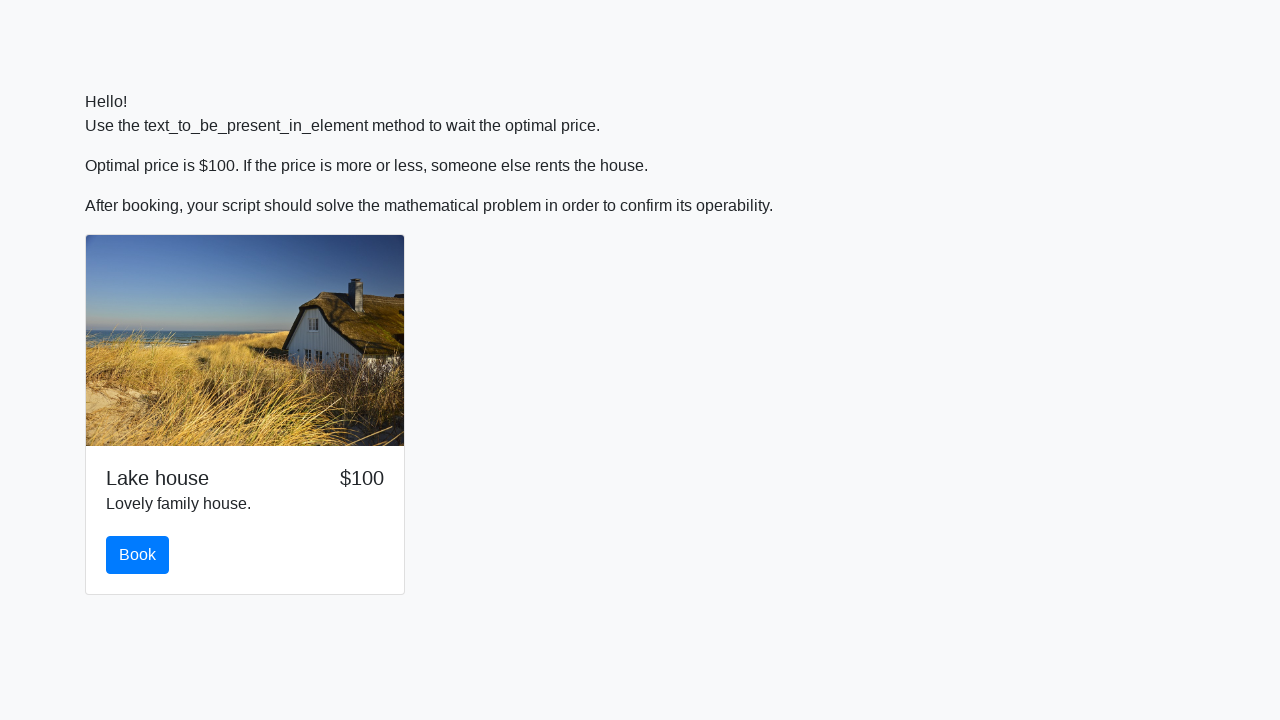

Clicked the booking button at (138, 555) on #book
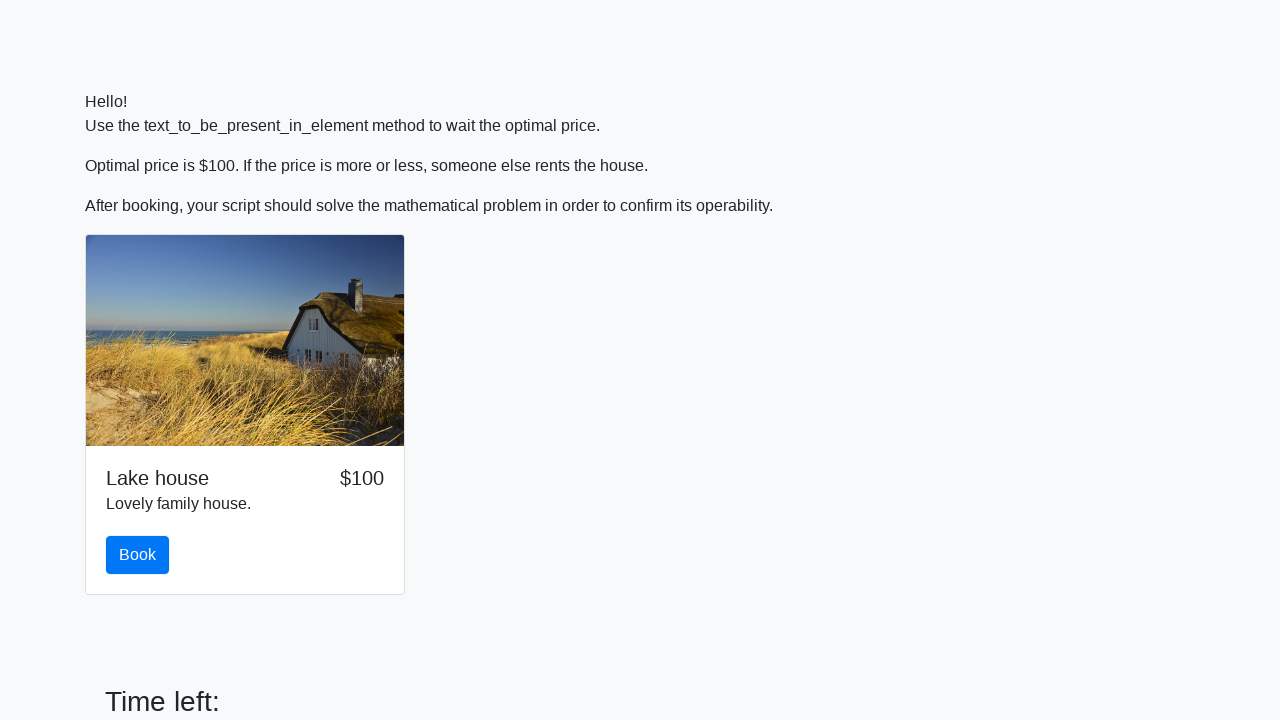

Retrieved x value from page: 626
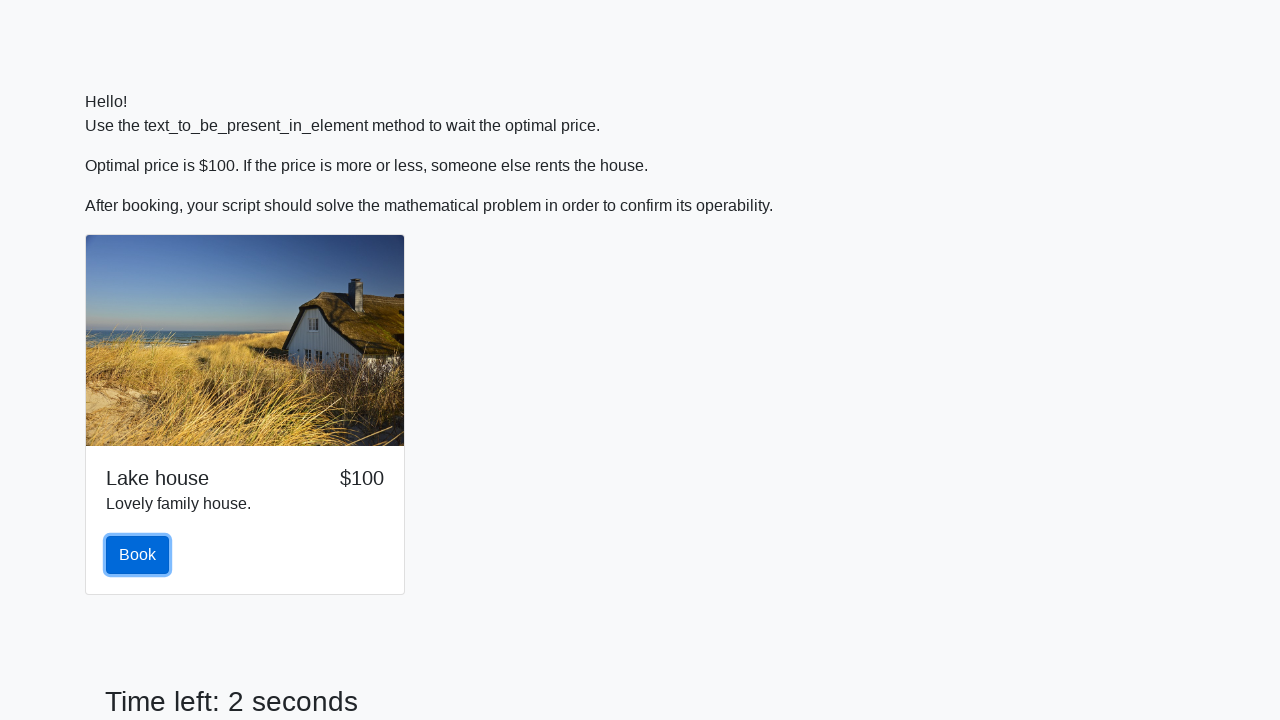

Calculated formula result: 2.1746125979131357
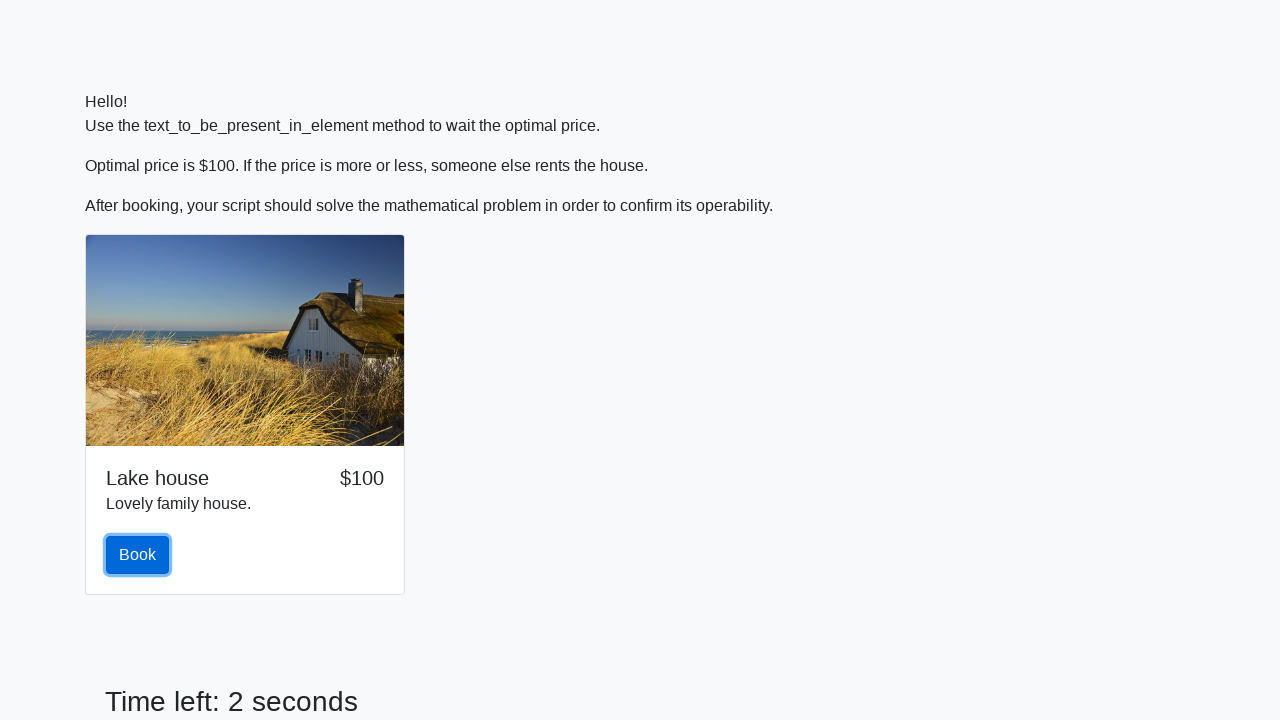

Filled answer field with calculated result on #answer
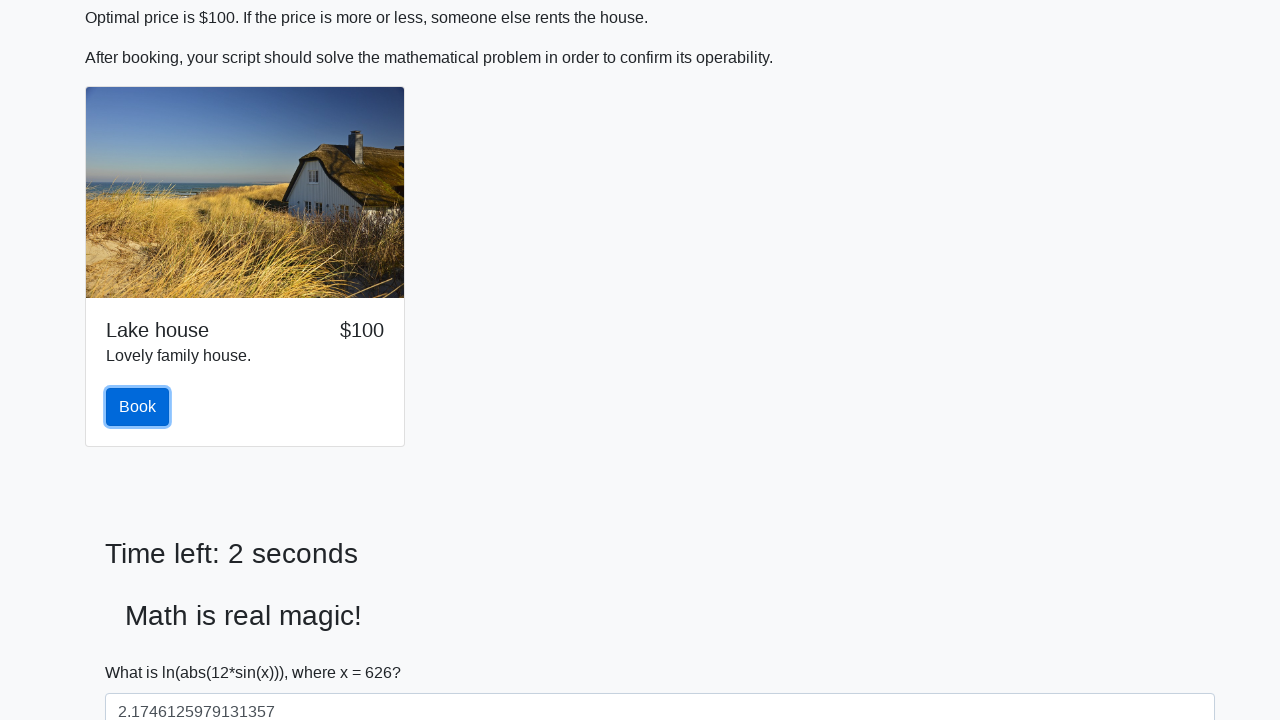

Submitted the mathematical challenge solution at (143, 651) on #solve
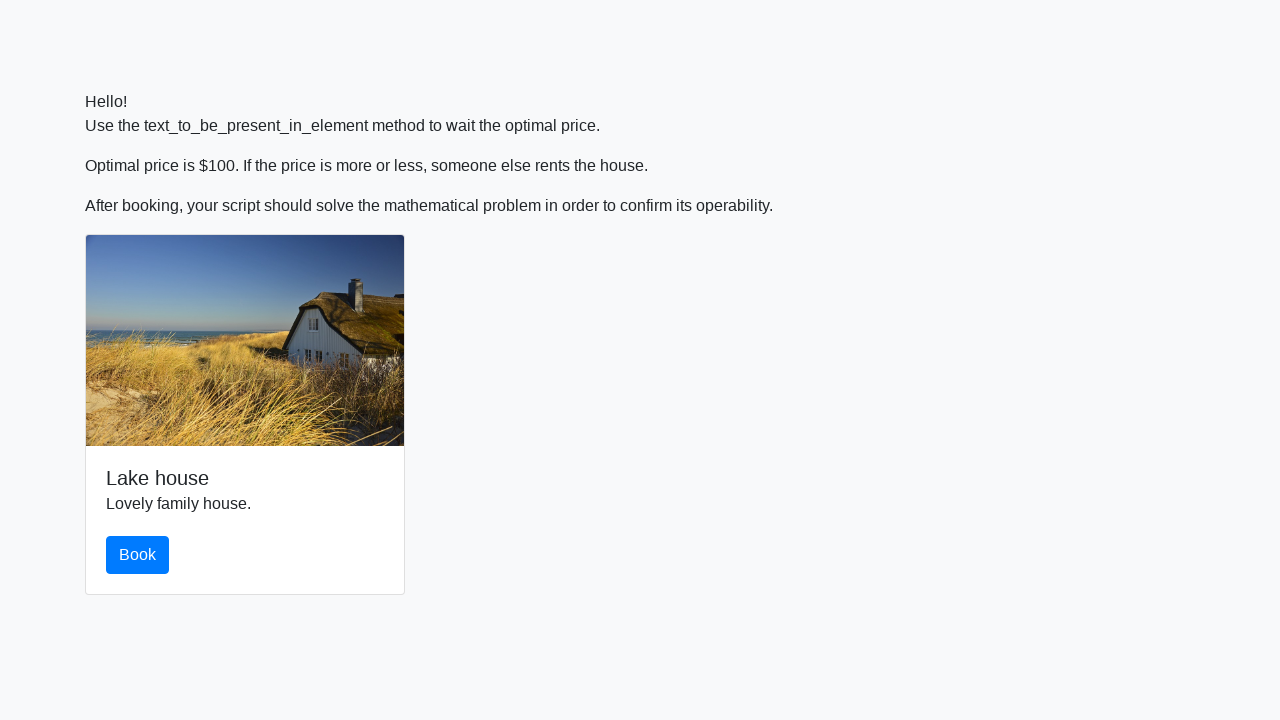

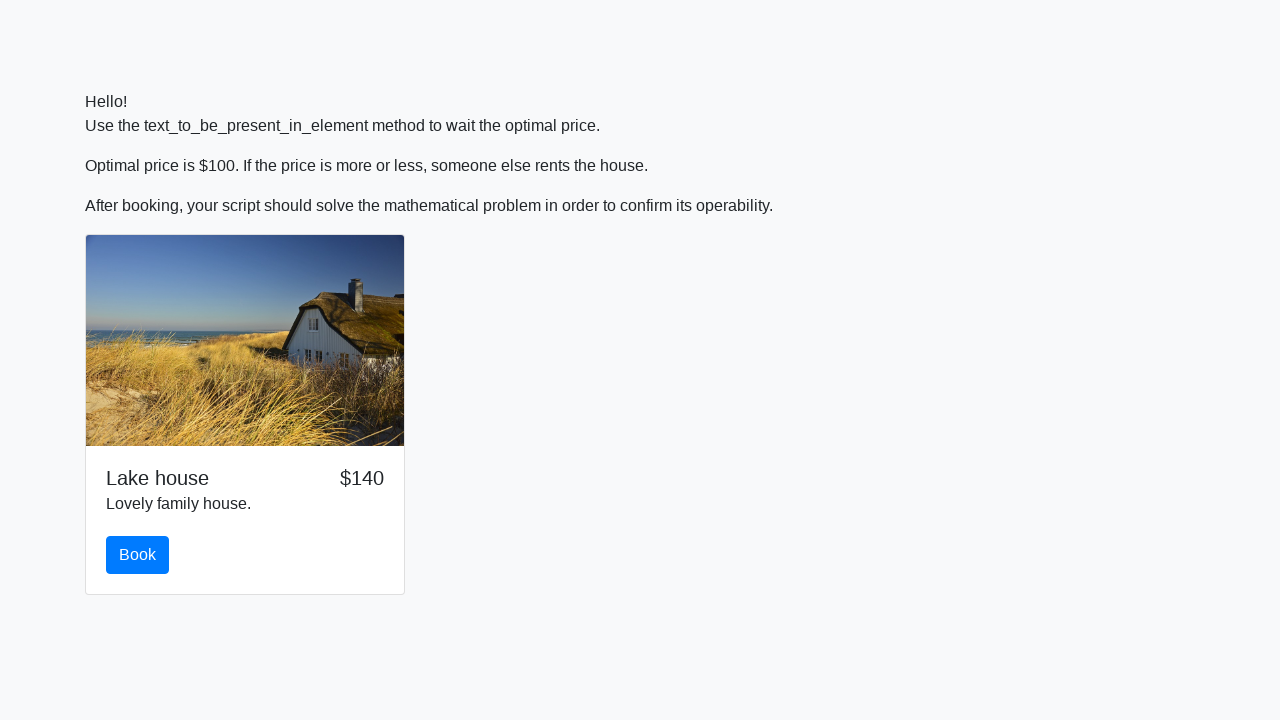